Clicks on a demo site link which opens in a new tab and verifies navigation to demoqa.com

Starting URL: https://www.toolsqa.com/selenium-training/

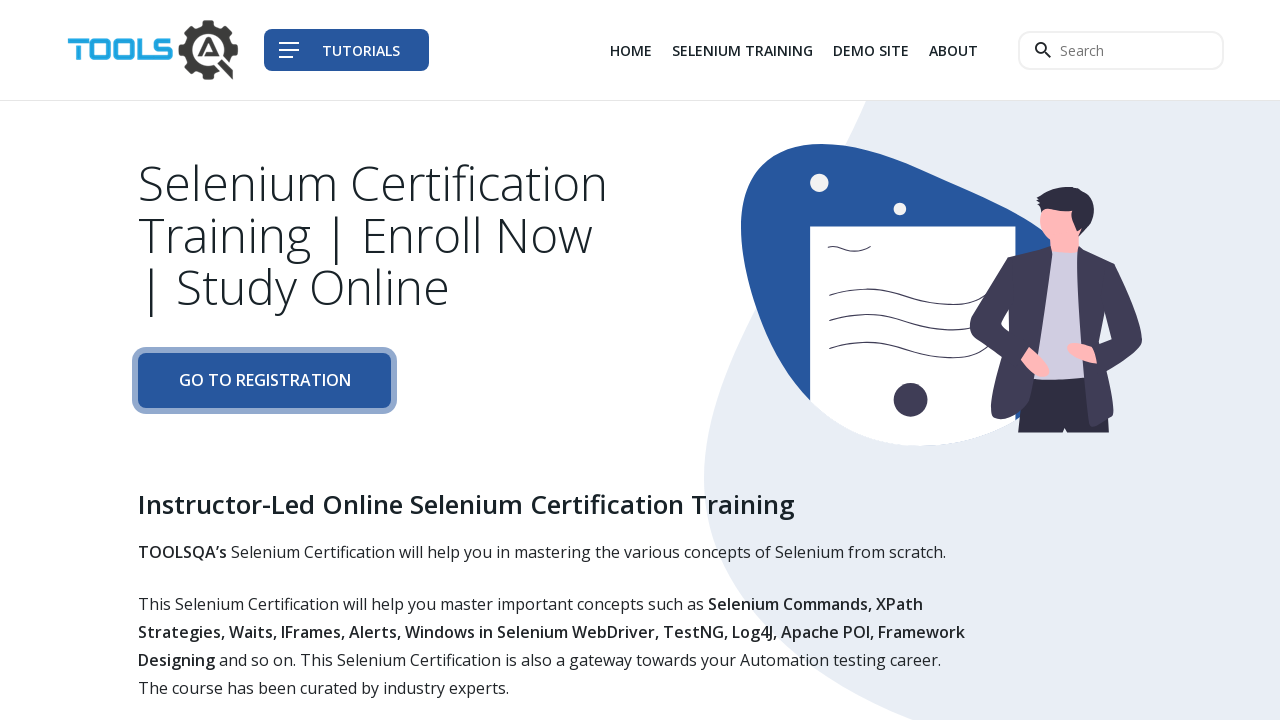

Clicked on the demo site link (3rd link in column) at (871, 50) on div.col-auto li:nth-child(3) a
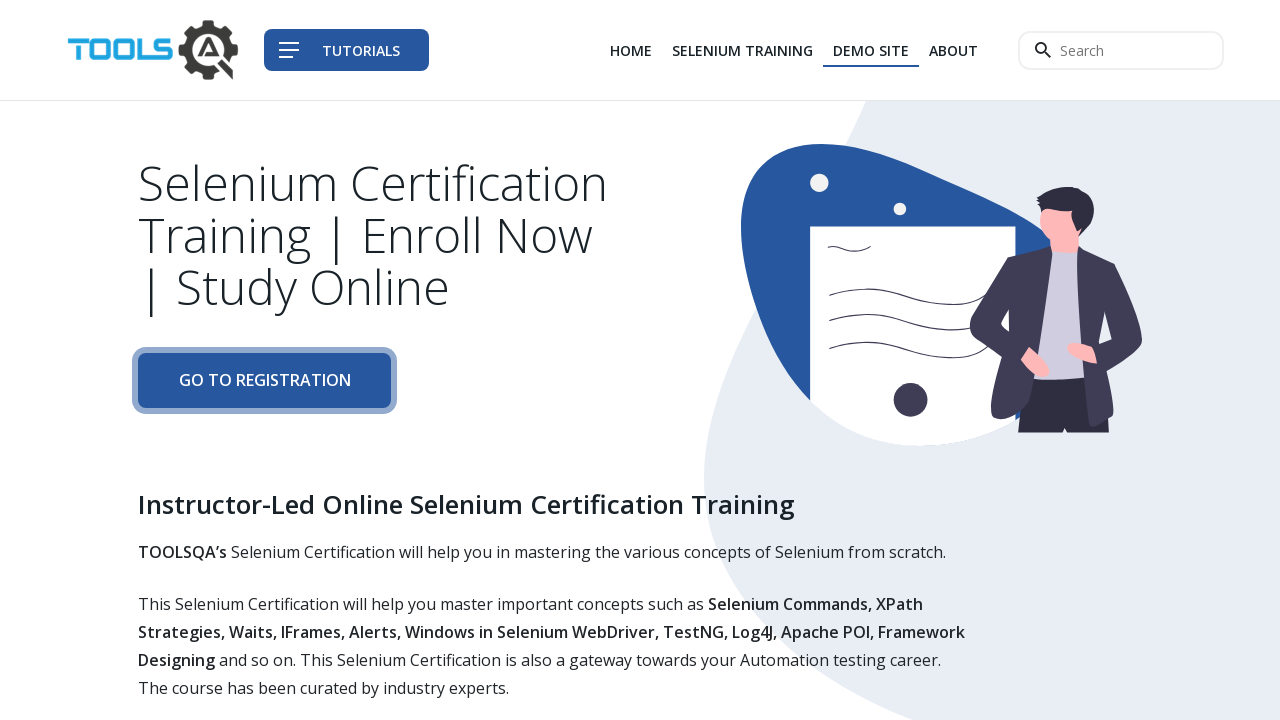

Obtained reference to newly opened page
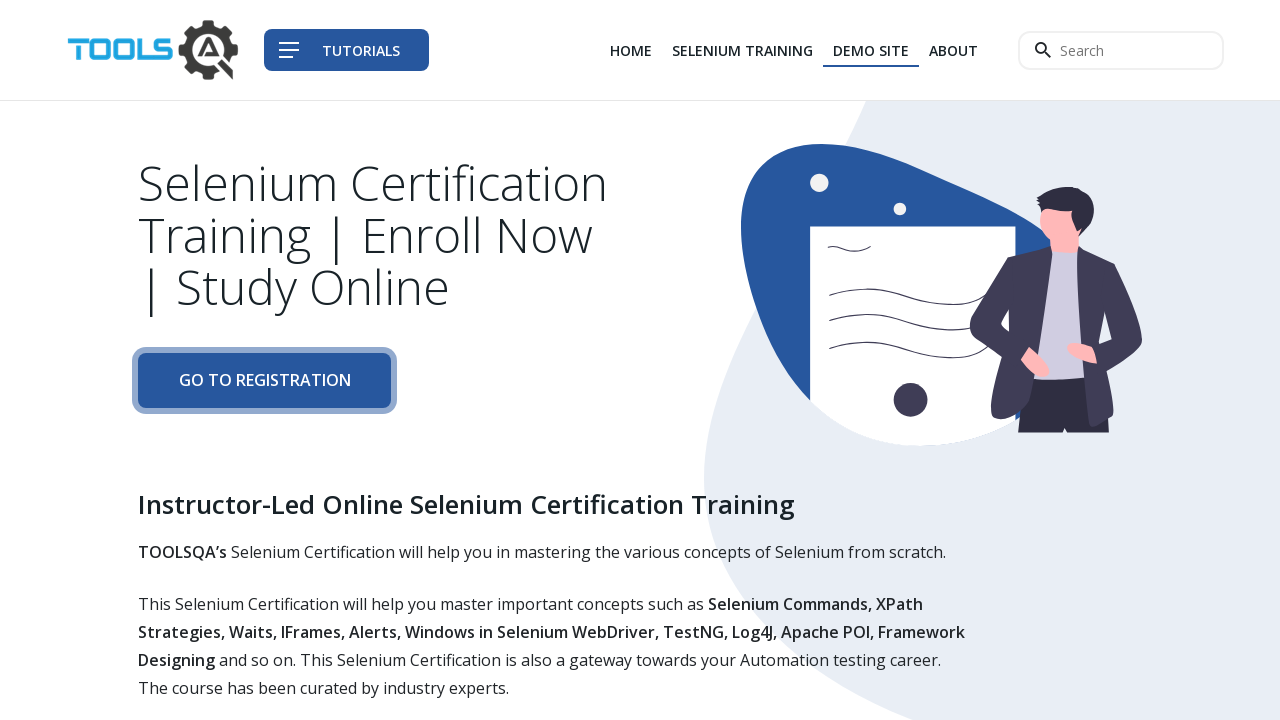

Waited for new page to load completely
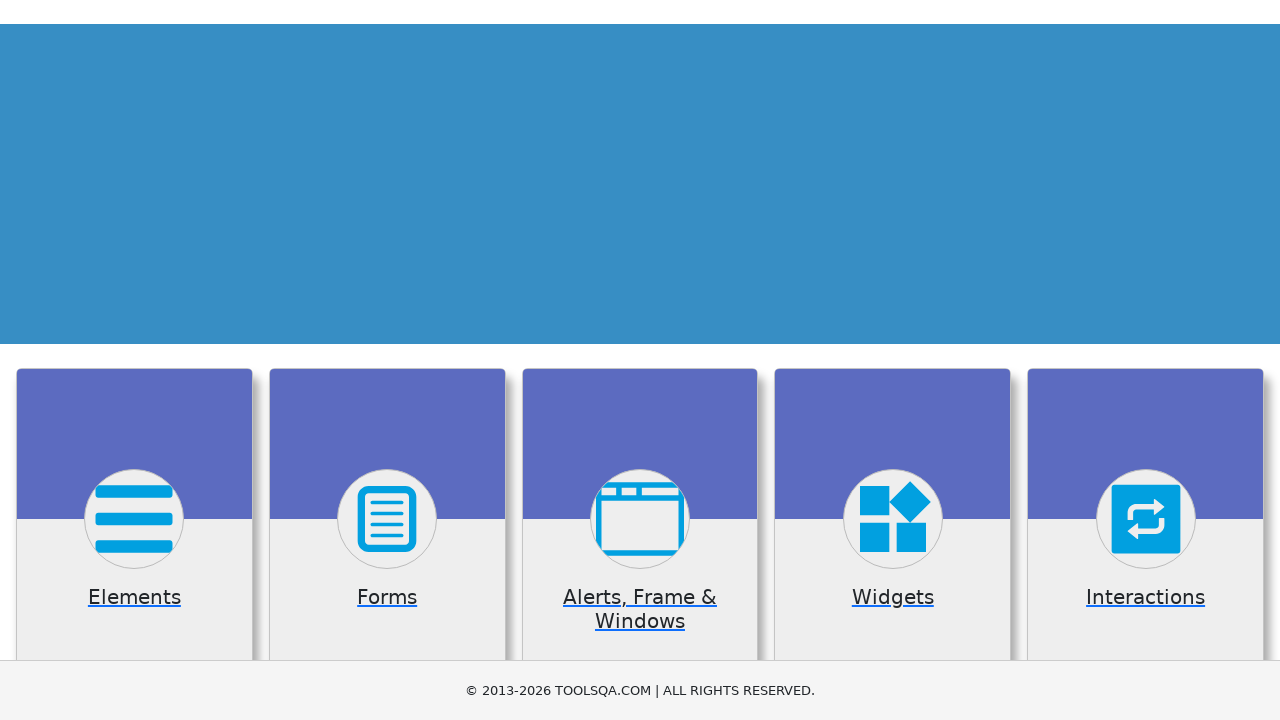

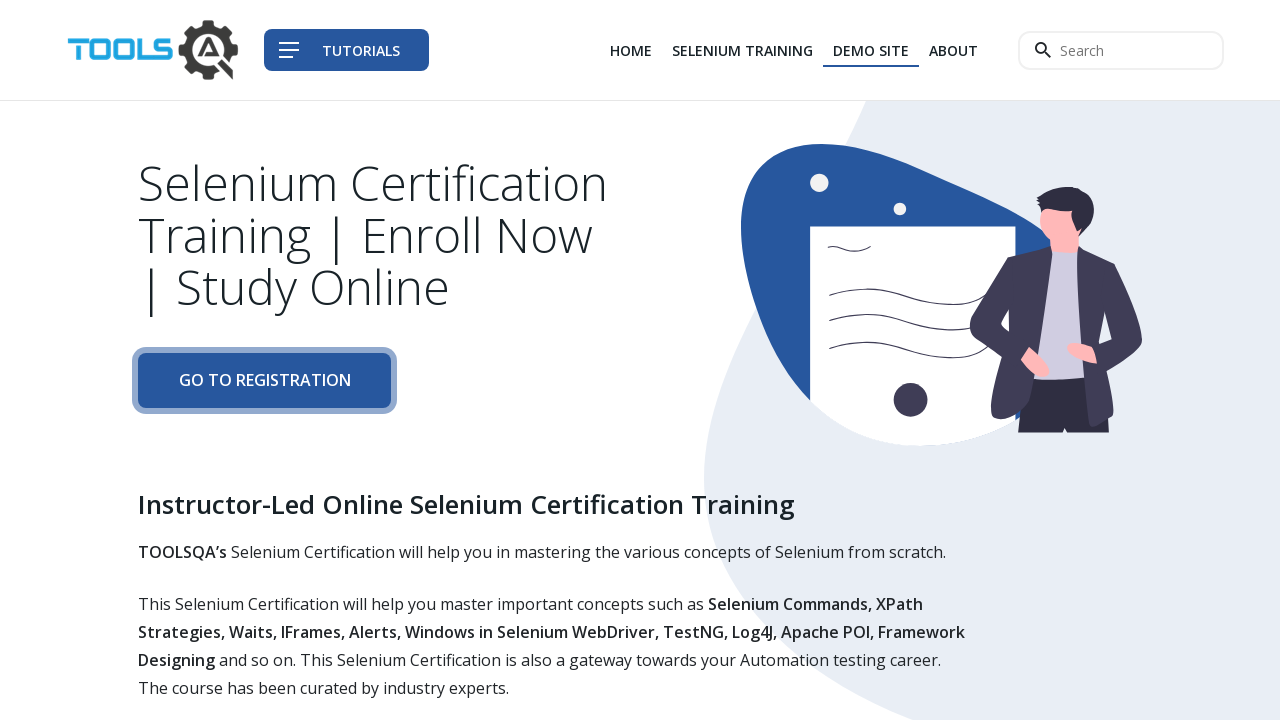